Tests the click action functionality on the DemoQA buttons page by locating a "Click Me" button and performing a click action using Playwright's click method.

Starting URL: https://demoqa.com/buttons

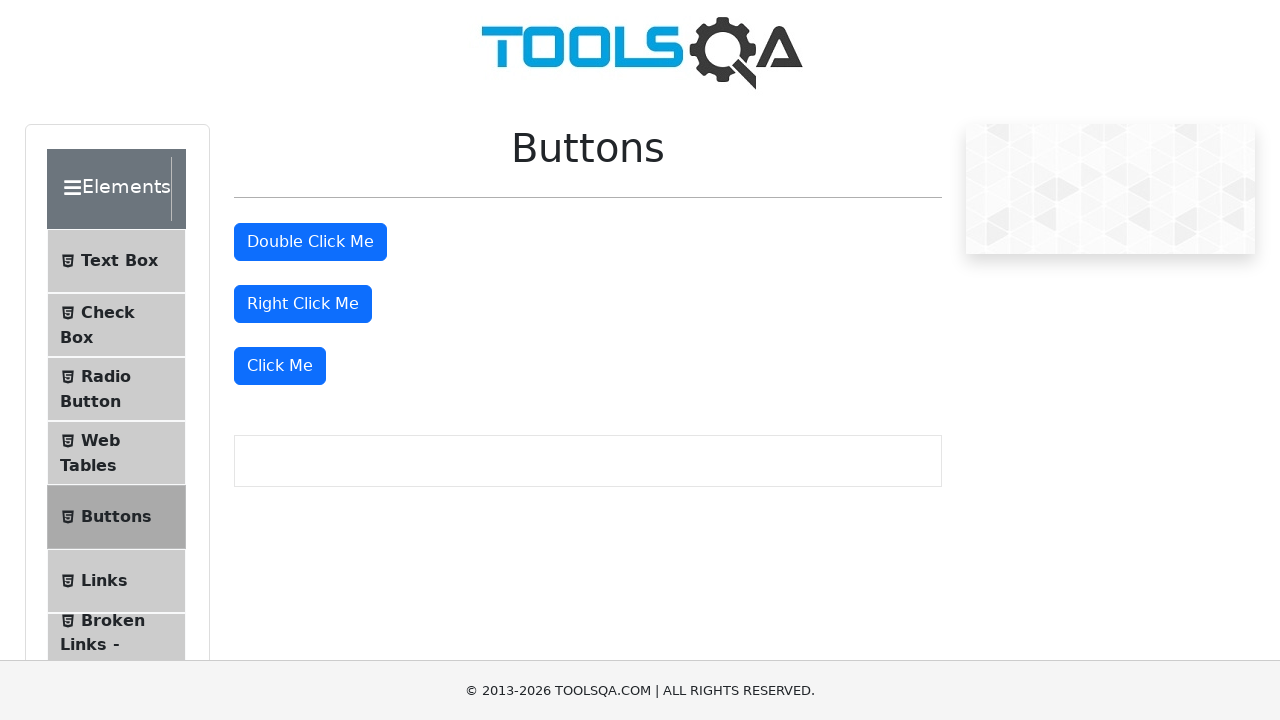

Waited for 'Click Me' button to be visible
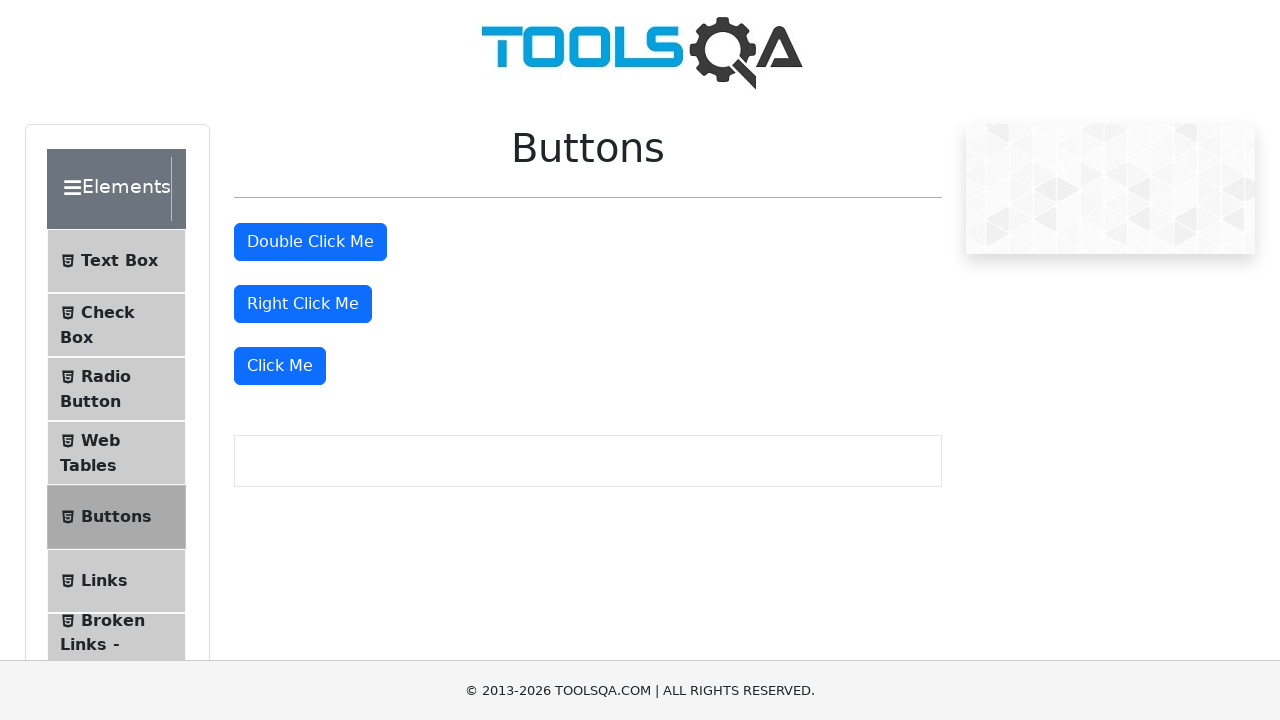

Clicked the 'Click Me' button at (280, 366) on xpath=//button[text()='Click Me']
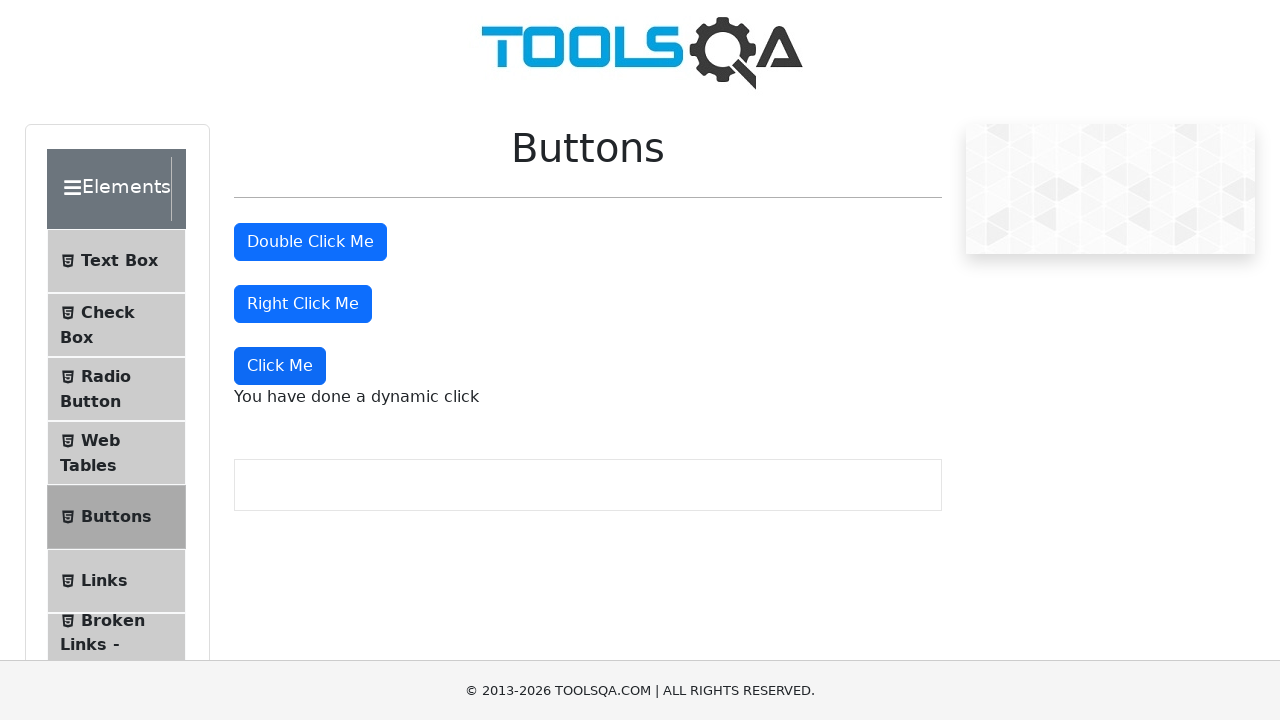

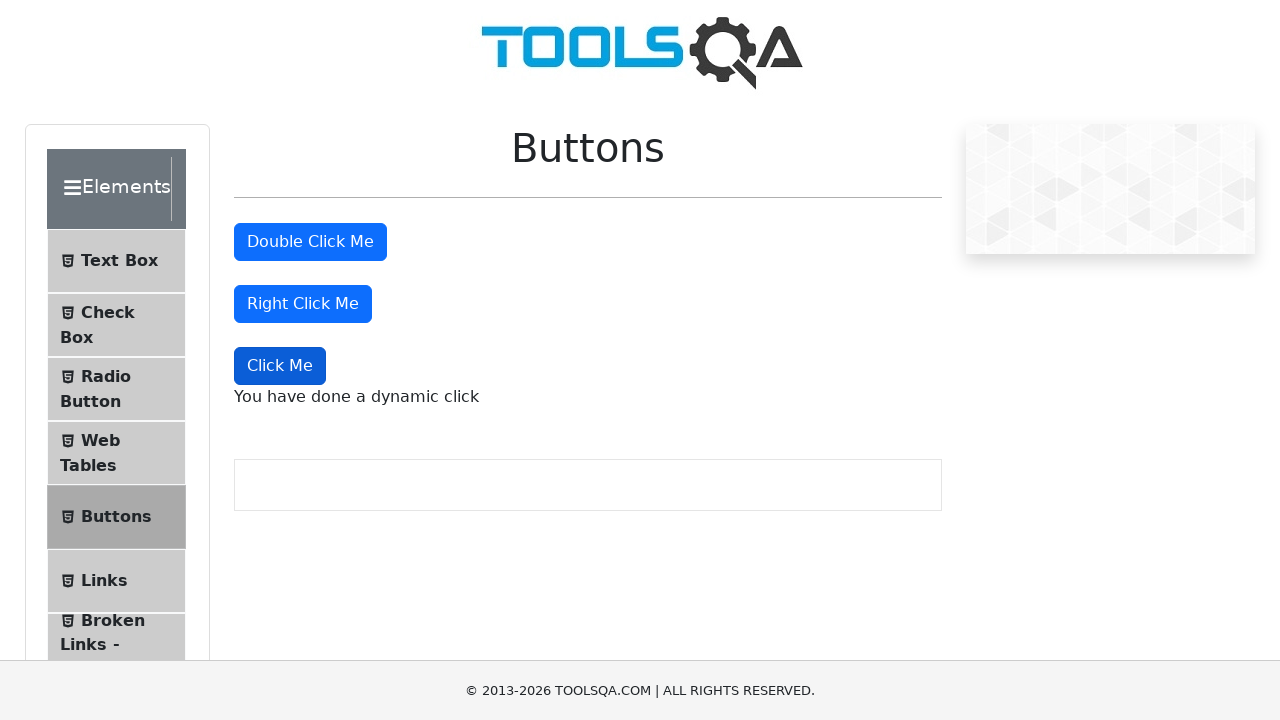